Tests browser forward navigation after going back from a clicked link

Starting URL: https://selenium.dev/selenium/web/mouse_interaction.html

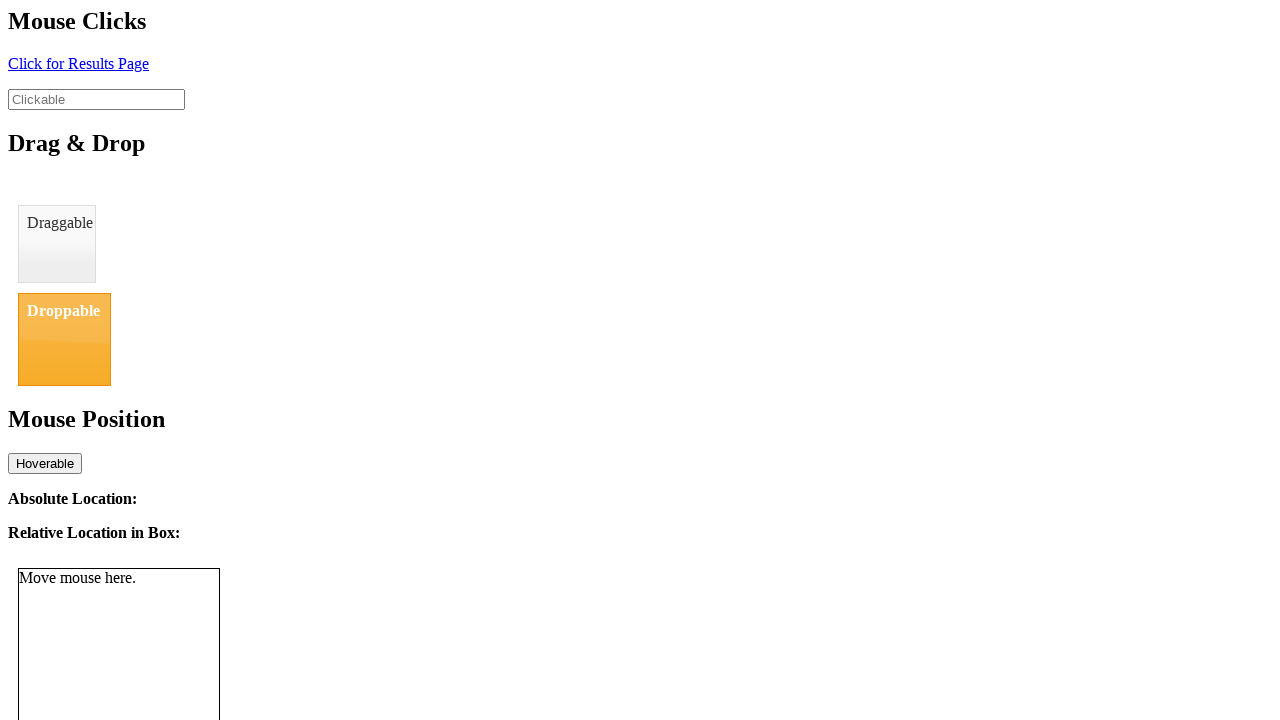

Clicked element with id 'click' to navigate to result page at (78, 63) on #click
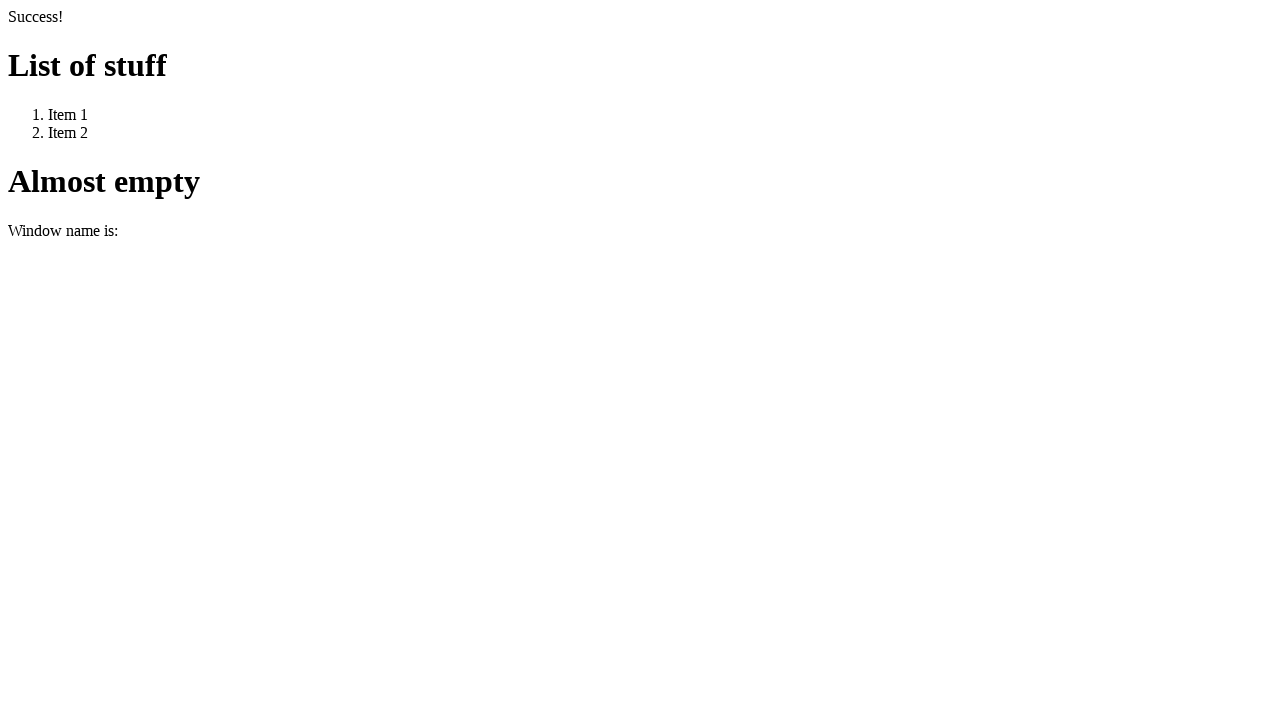

Navigated back to original page
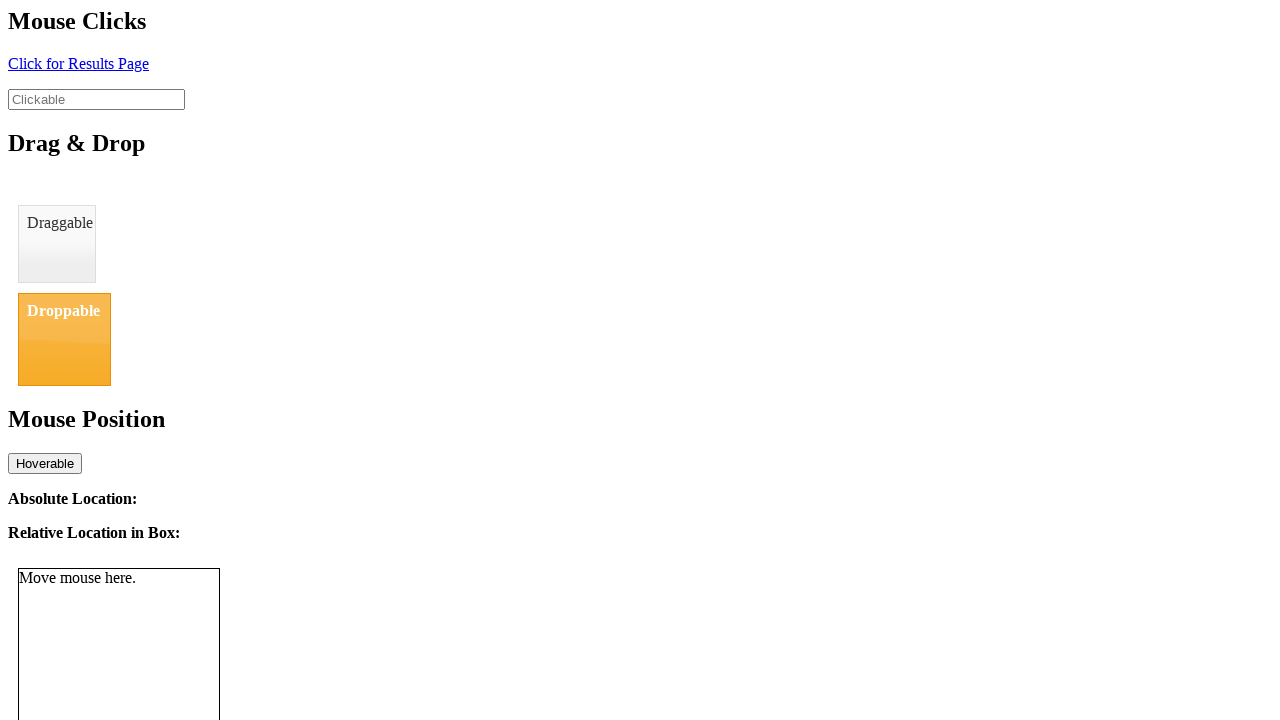

Asserted page title is 'BasicMouseInterfaceTest'
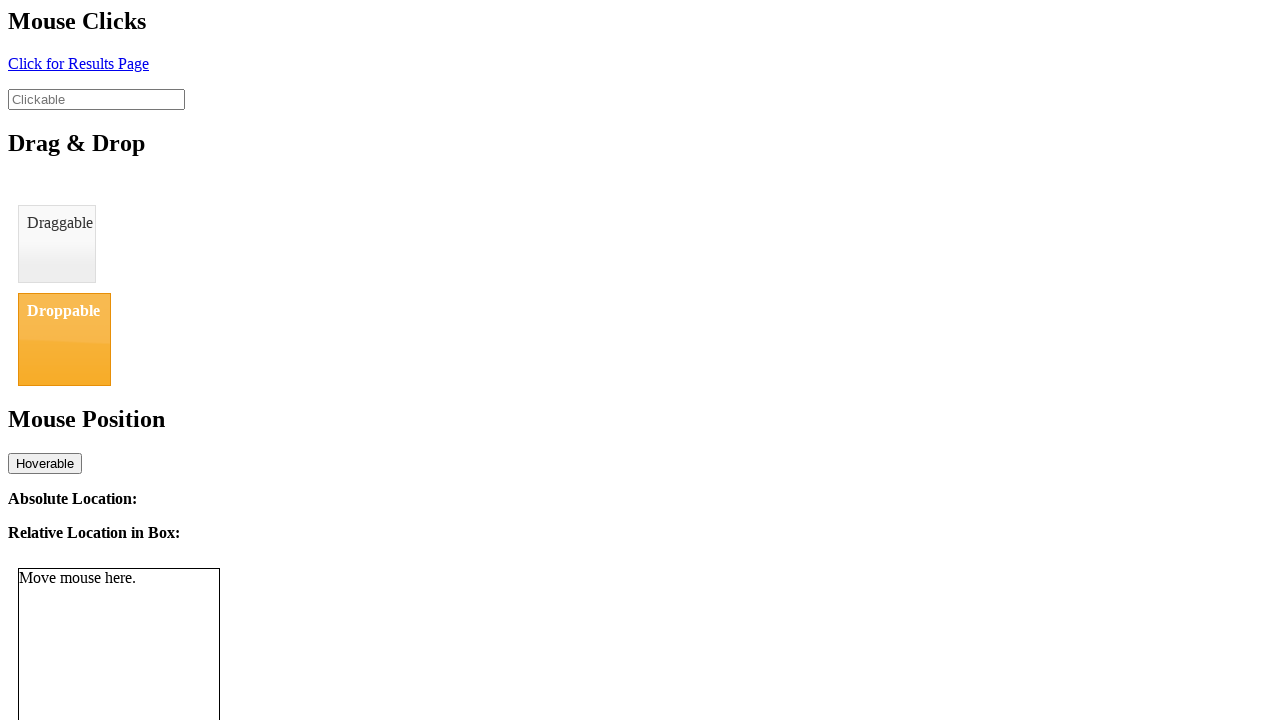

Navigated forward to result page
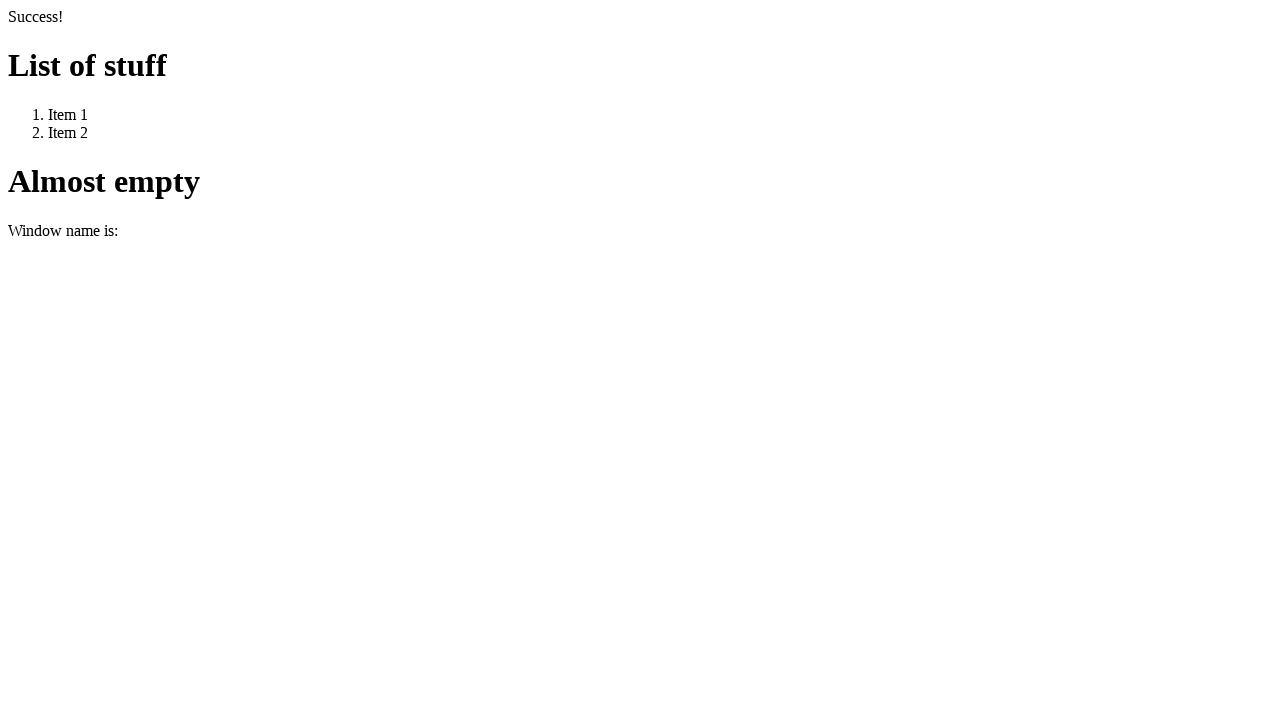

Asserted page title is 'We Arrive Here'
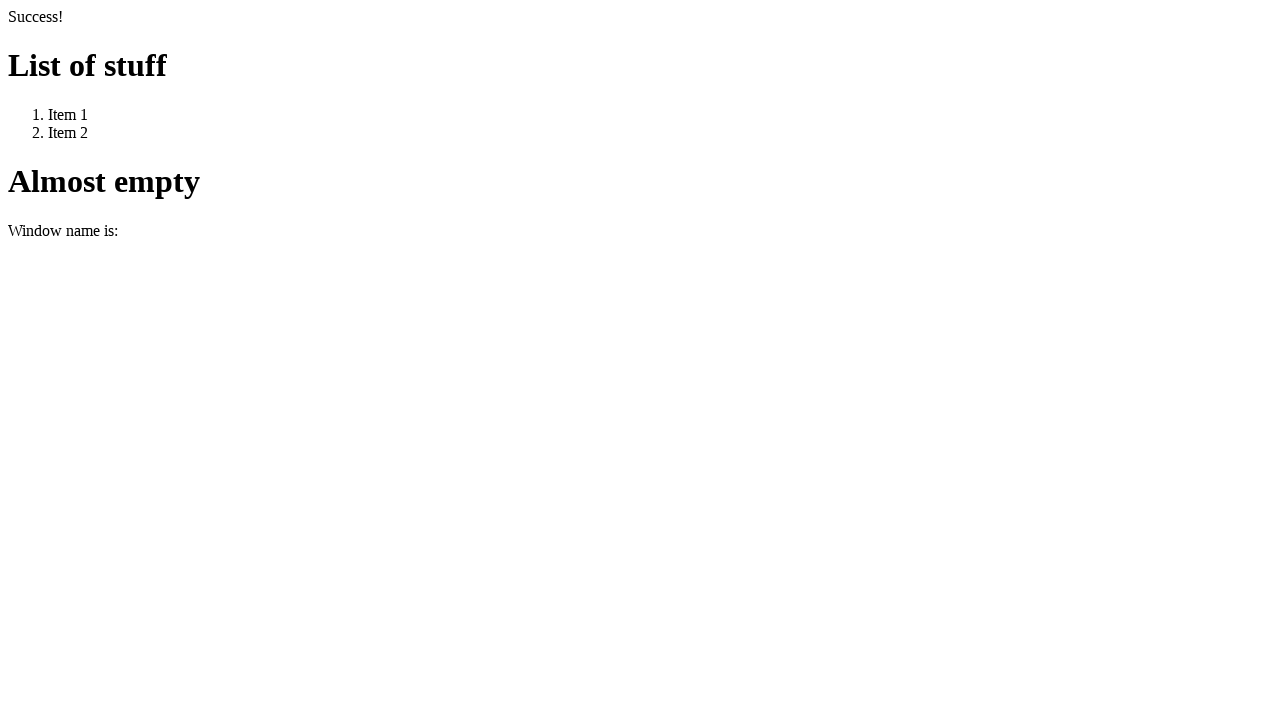

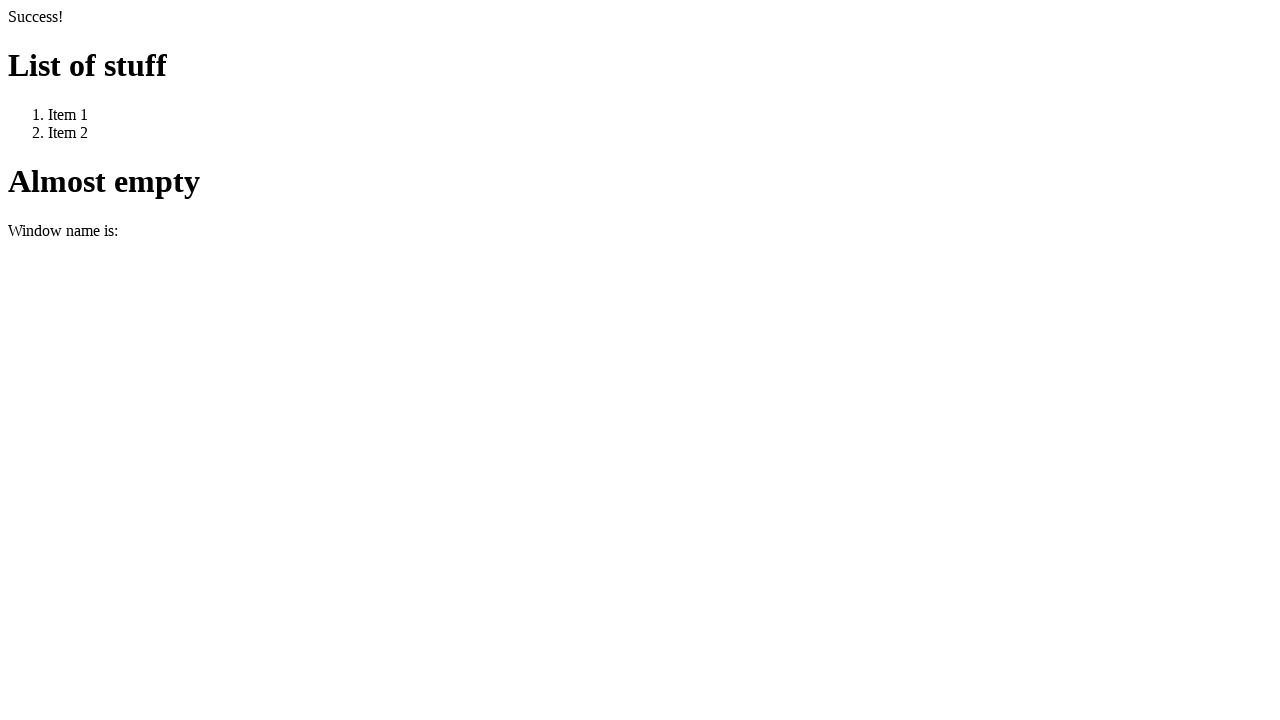